Adds a todo item using fixture data and verifies it was added to the list

Starting URL: https://demo.playwright.dev/todomvc

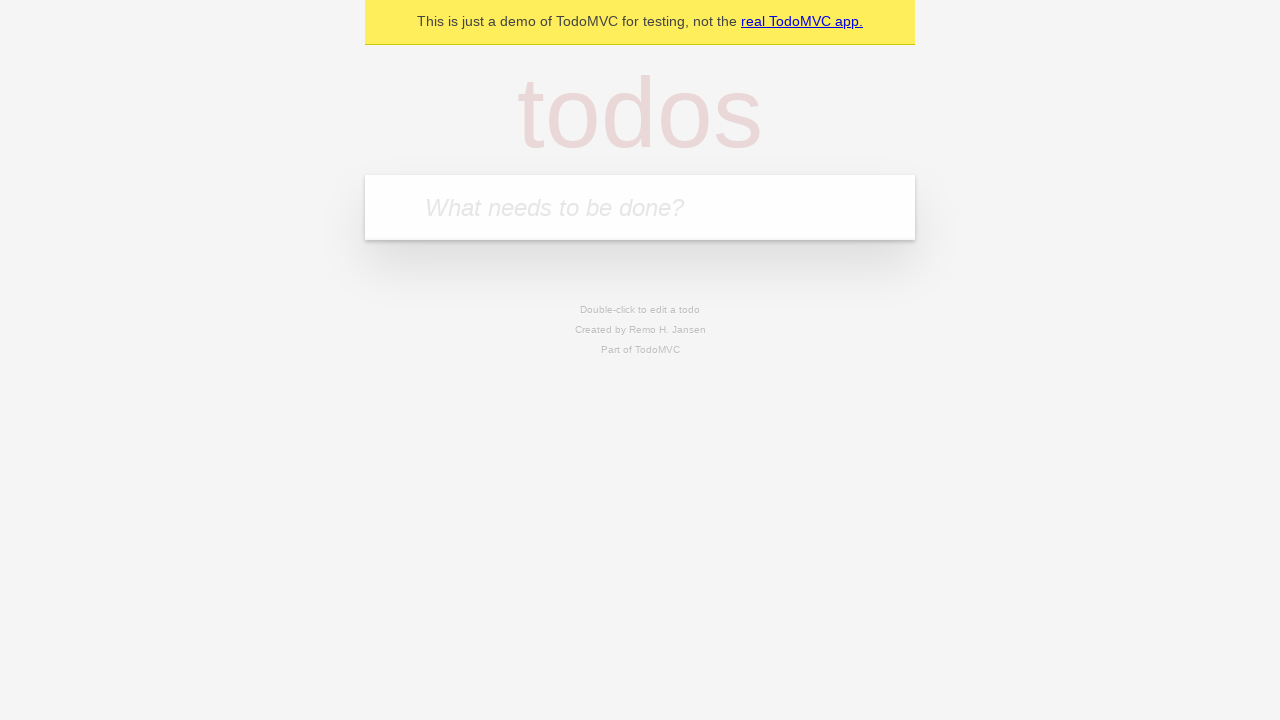

Filled todo input with test data: 'Hello, I would like to inquire about your services.' on internal:attr=[placeholder="What needs to be done?"i]
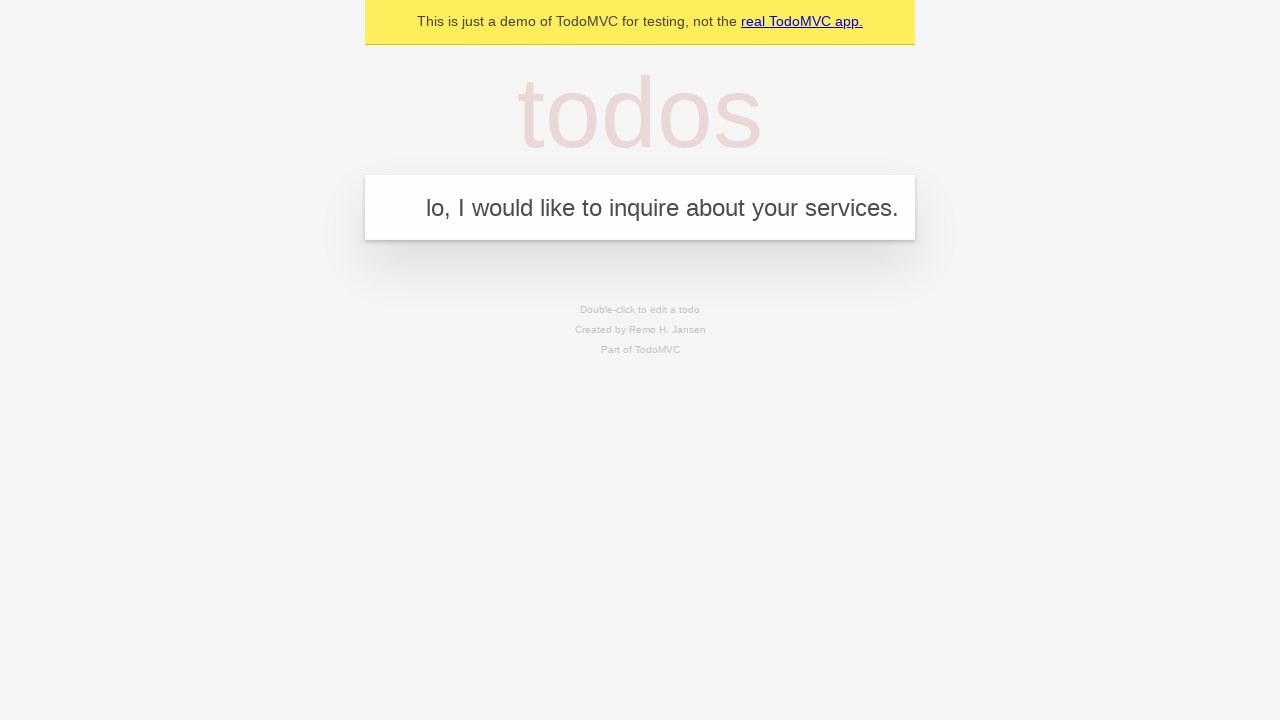

Pressed Enter to add the todo item on internal:attr=[placeholder="What needs to be done?"i]
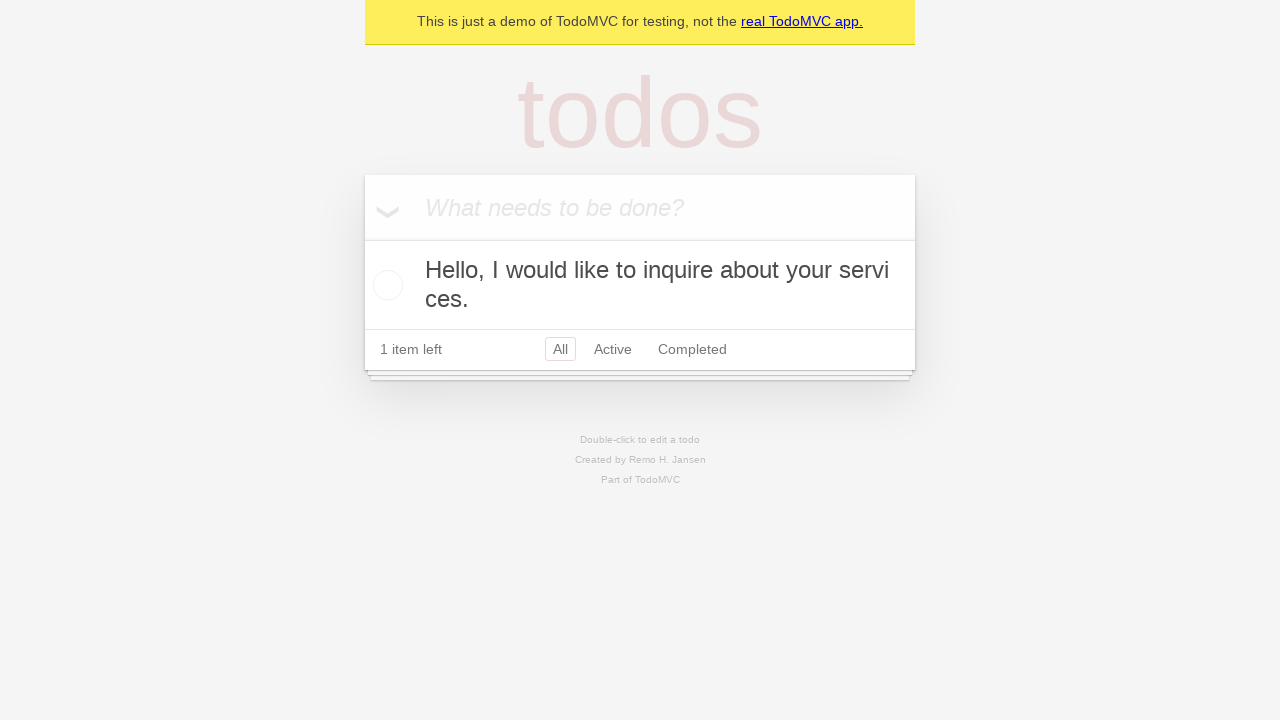

Verified todo item was added to the list
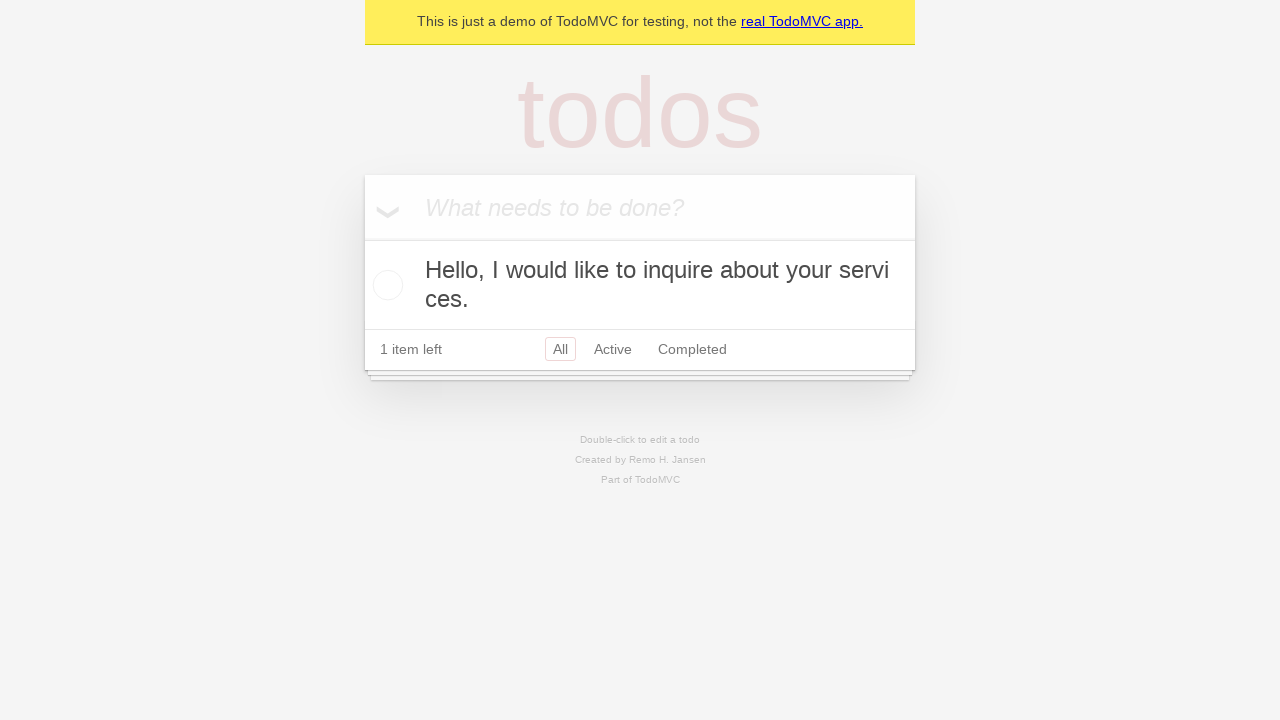

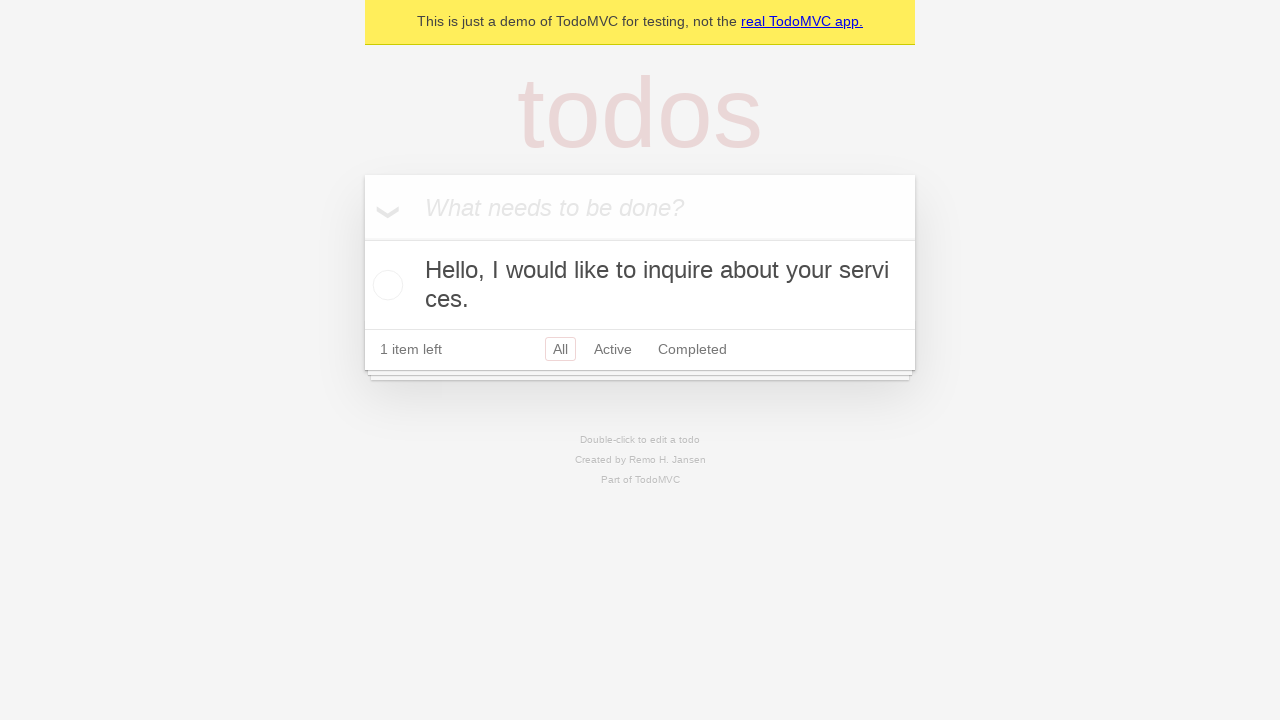